Tests keyboard actions by filling a text area, using keyboard shortcuts to select all, copy, and paste the text into another text area.

Starting URL: https://gotranscript.com/text-compare

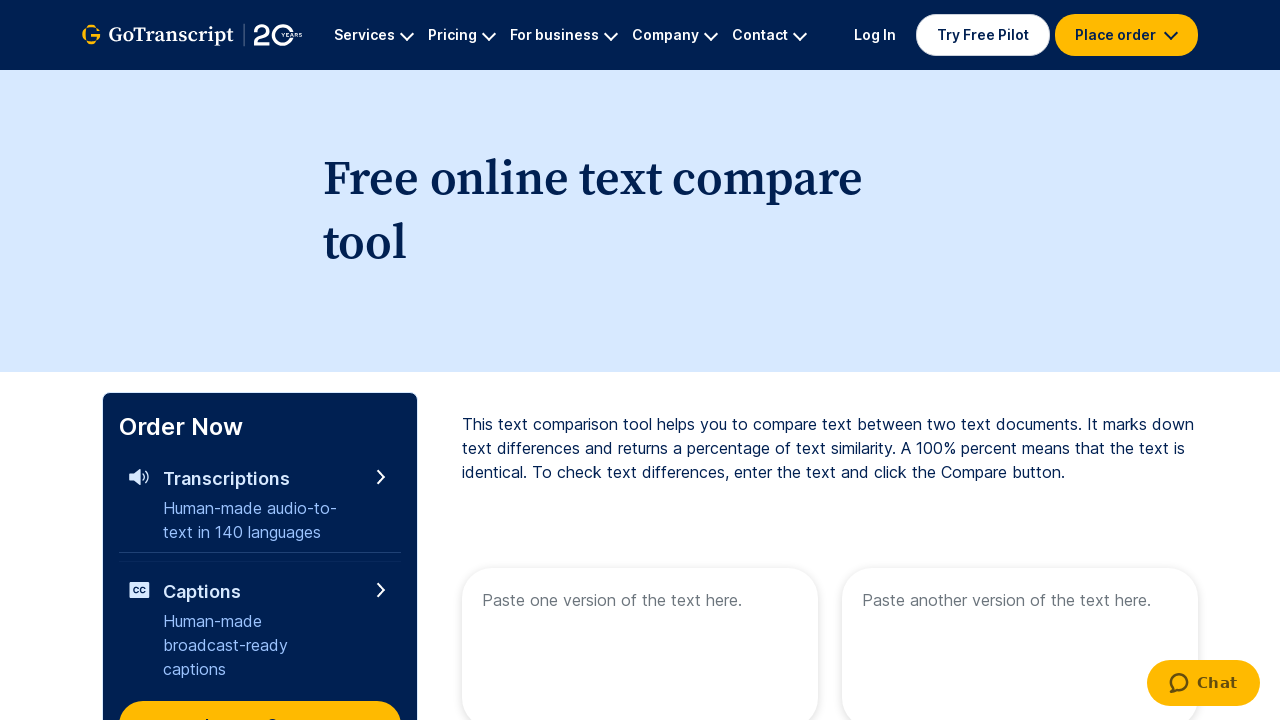

Filled first text area with sample text on textarea[name="text1"]
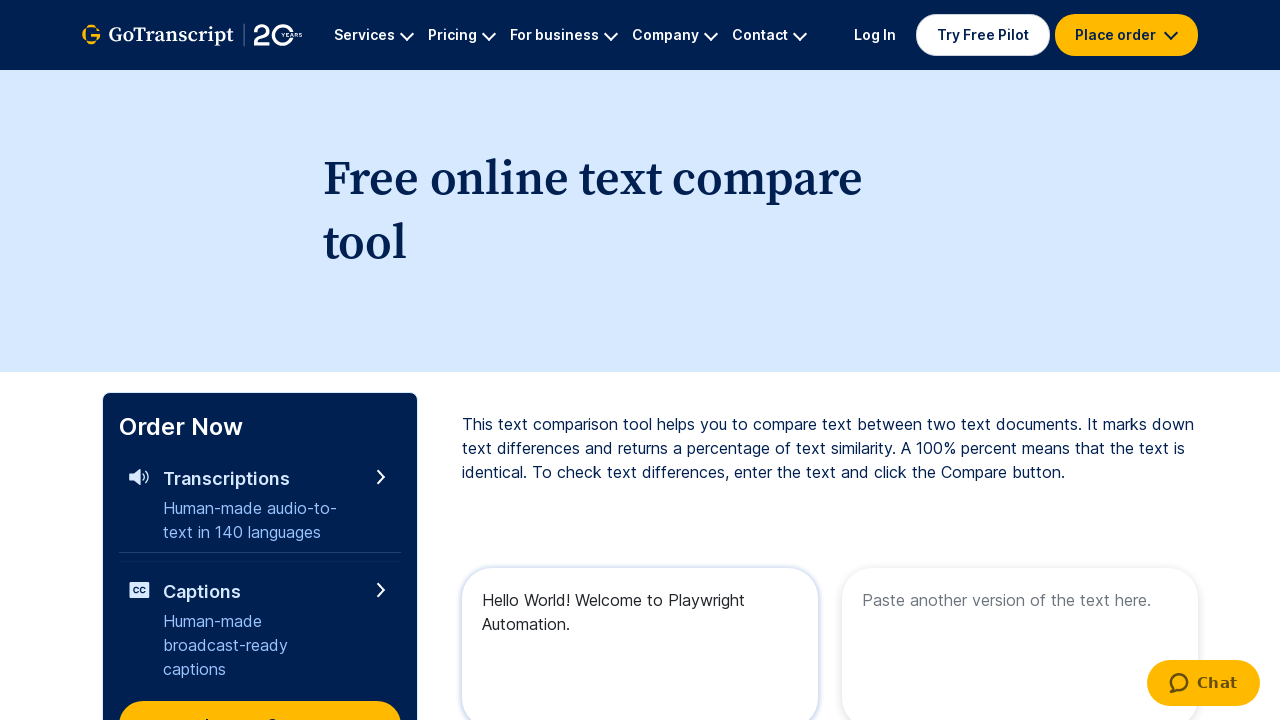

Selected all text in first text area using Ctrl+A
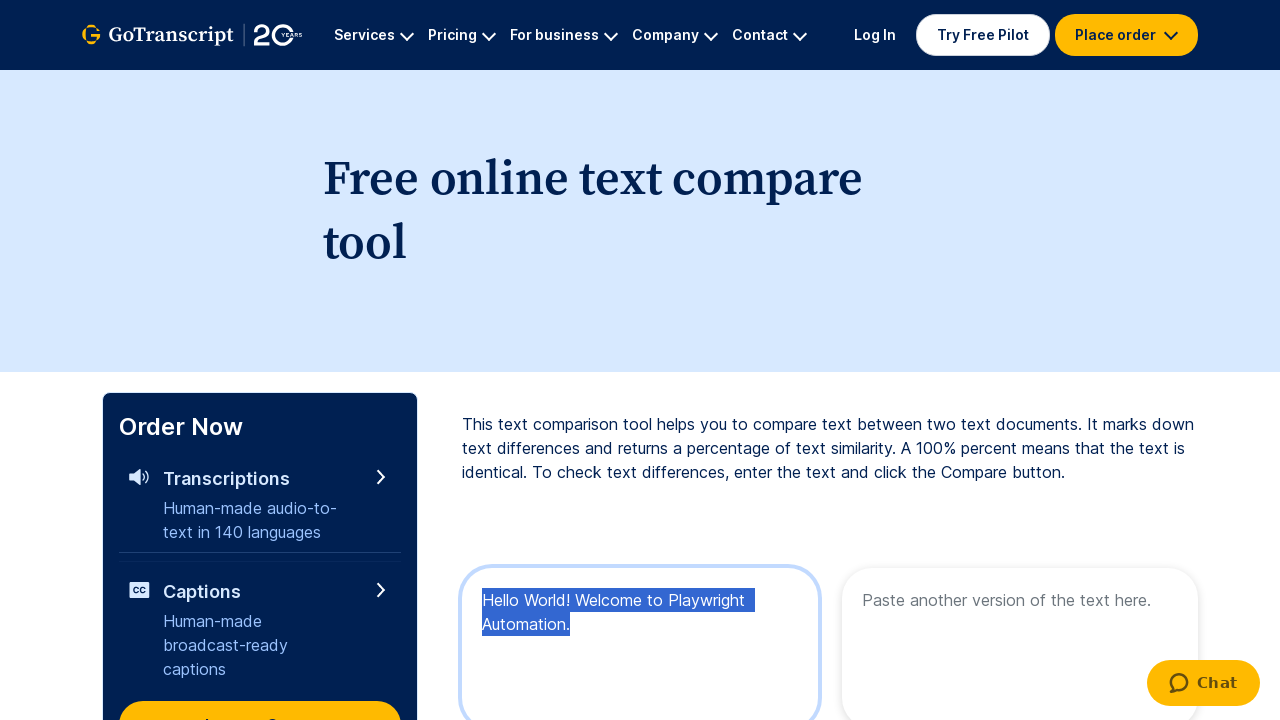

Copied selected text using Ctrl+C
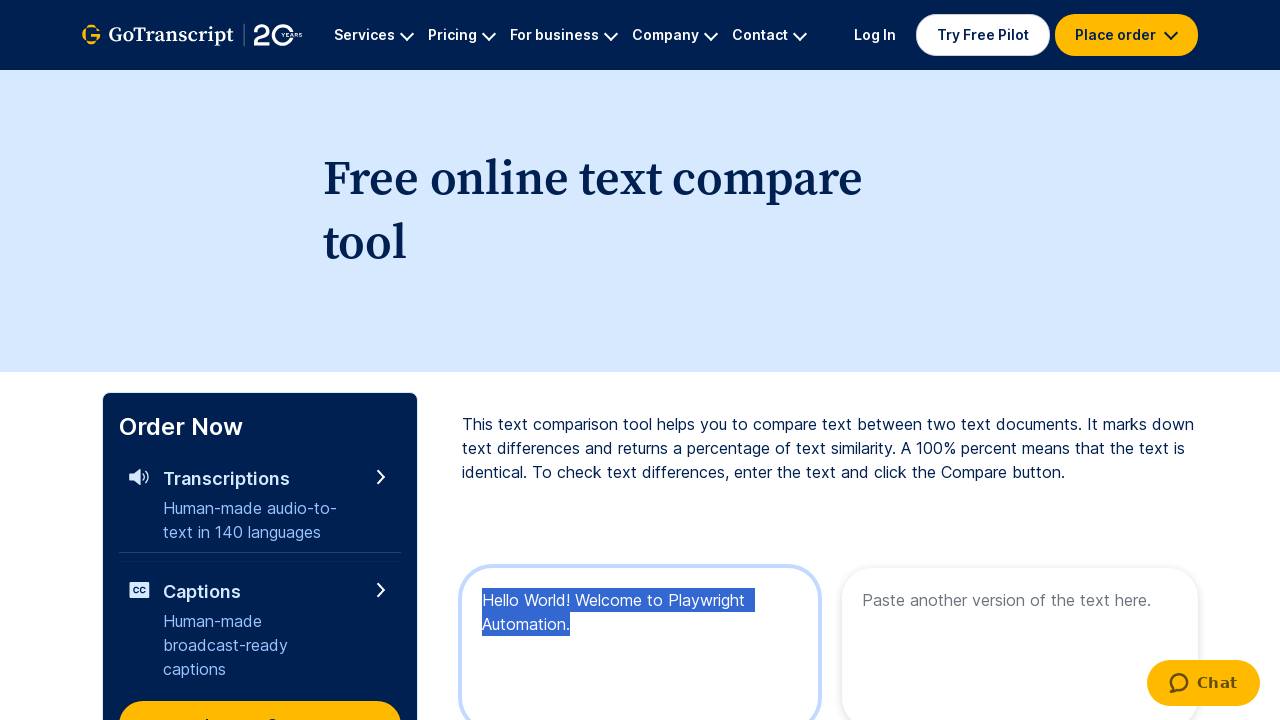

Cleared second text area on textarea[name="text2"]
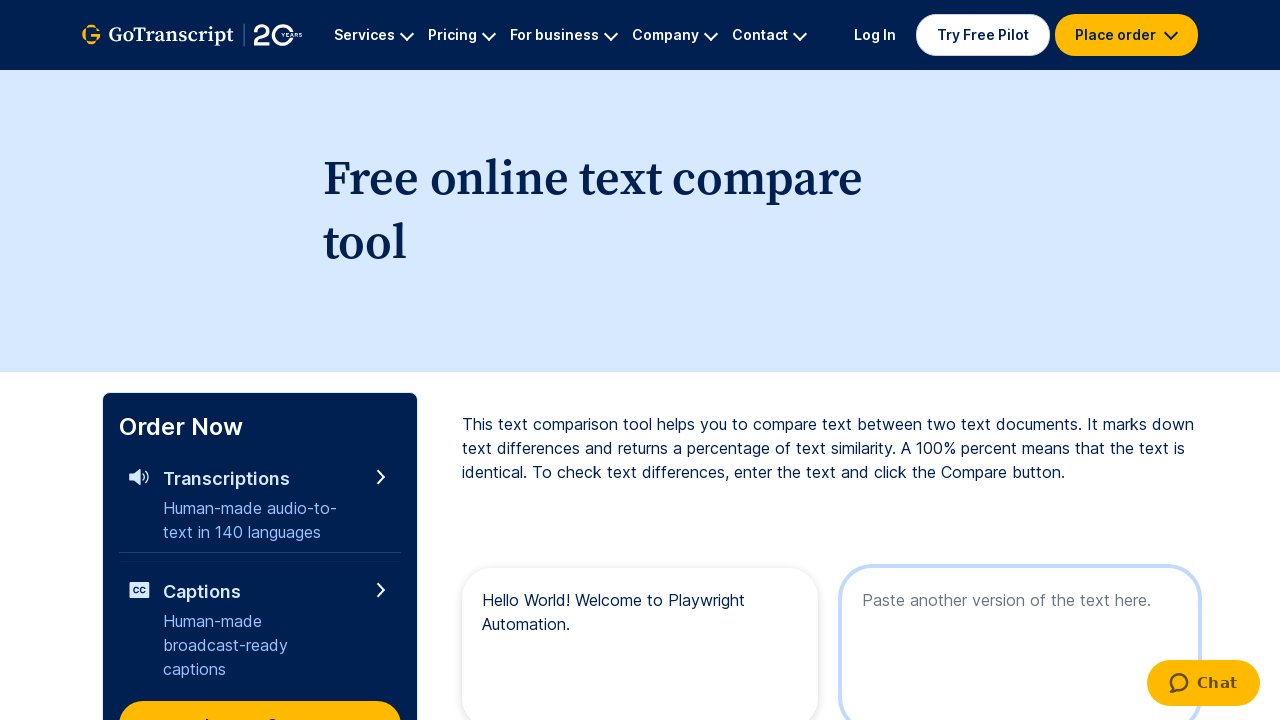

Pasted copied text into second text area using Ctrl+V
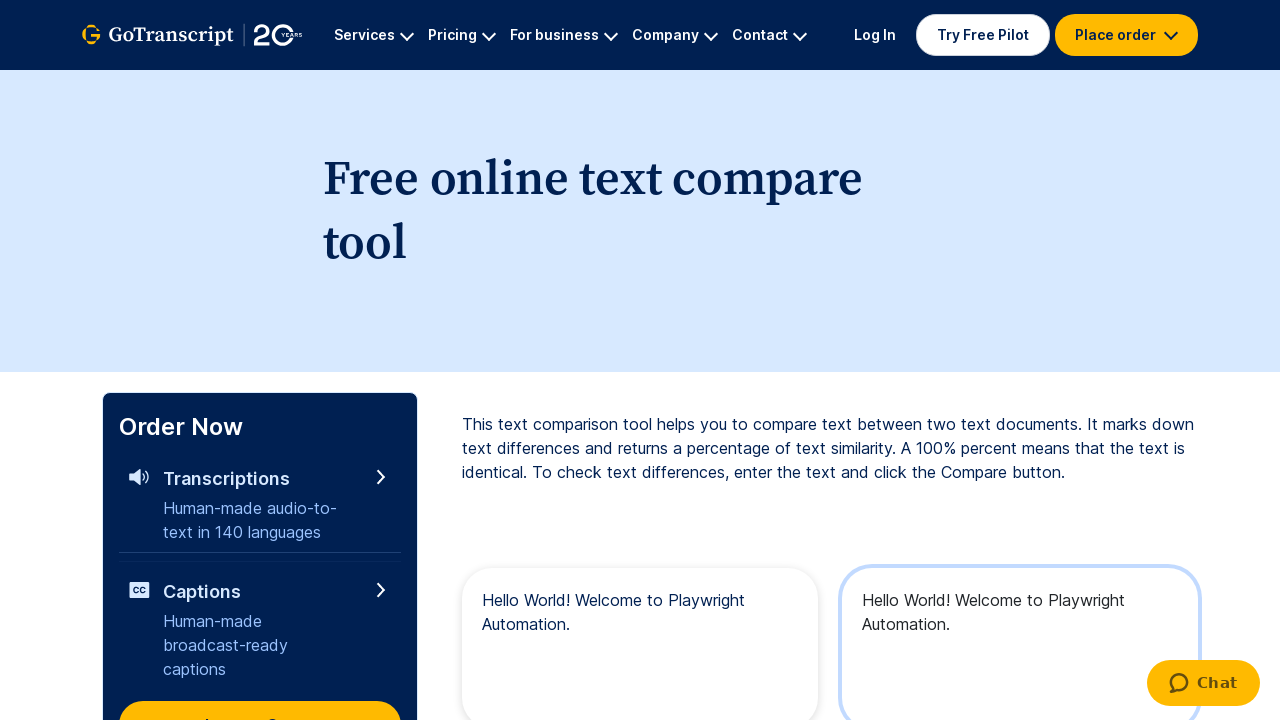

Waited 3 seconds for paste action to complete
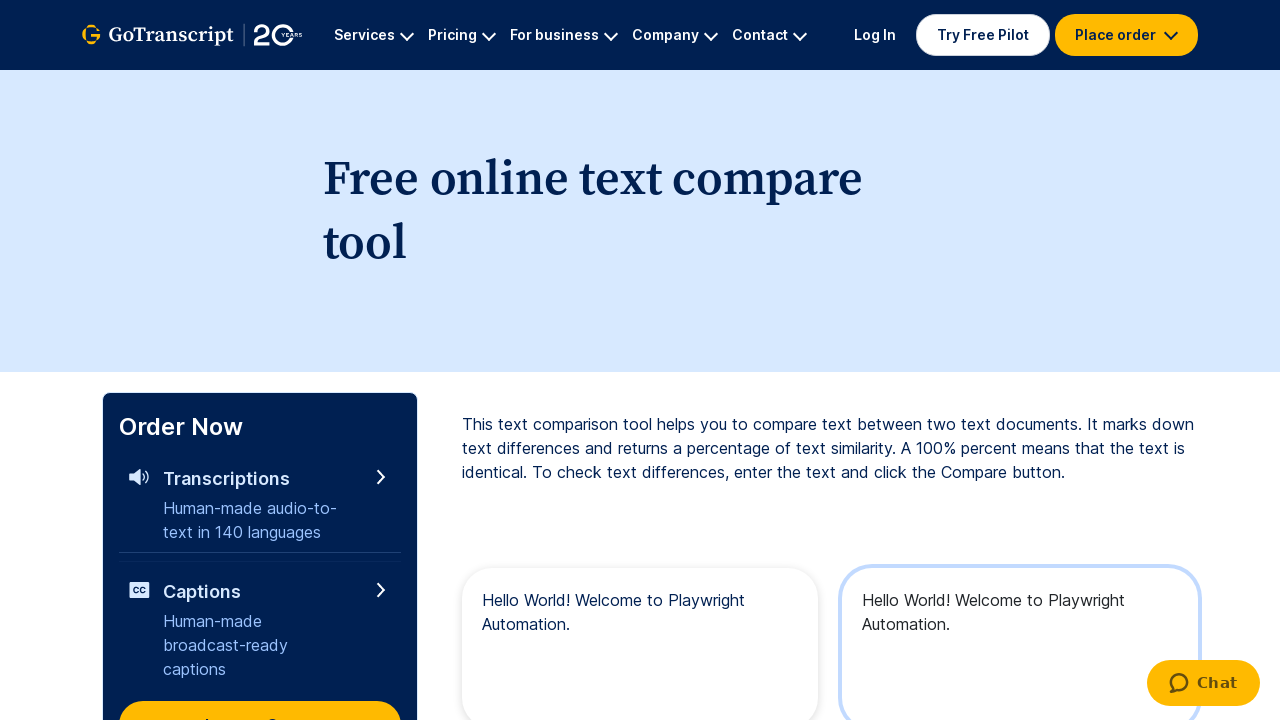

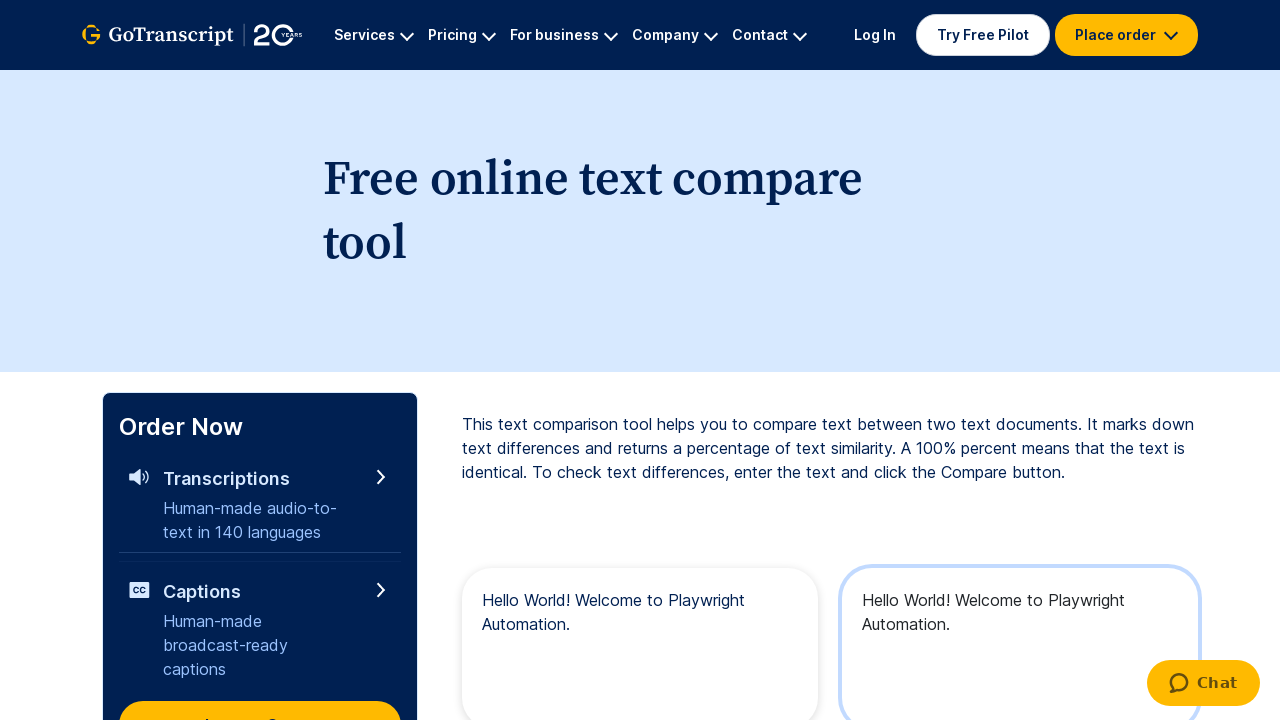